Visits the talks page and verifies the page title contains "Daniel Roe"

Starting URL: https://roe.dev/talks

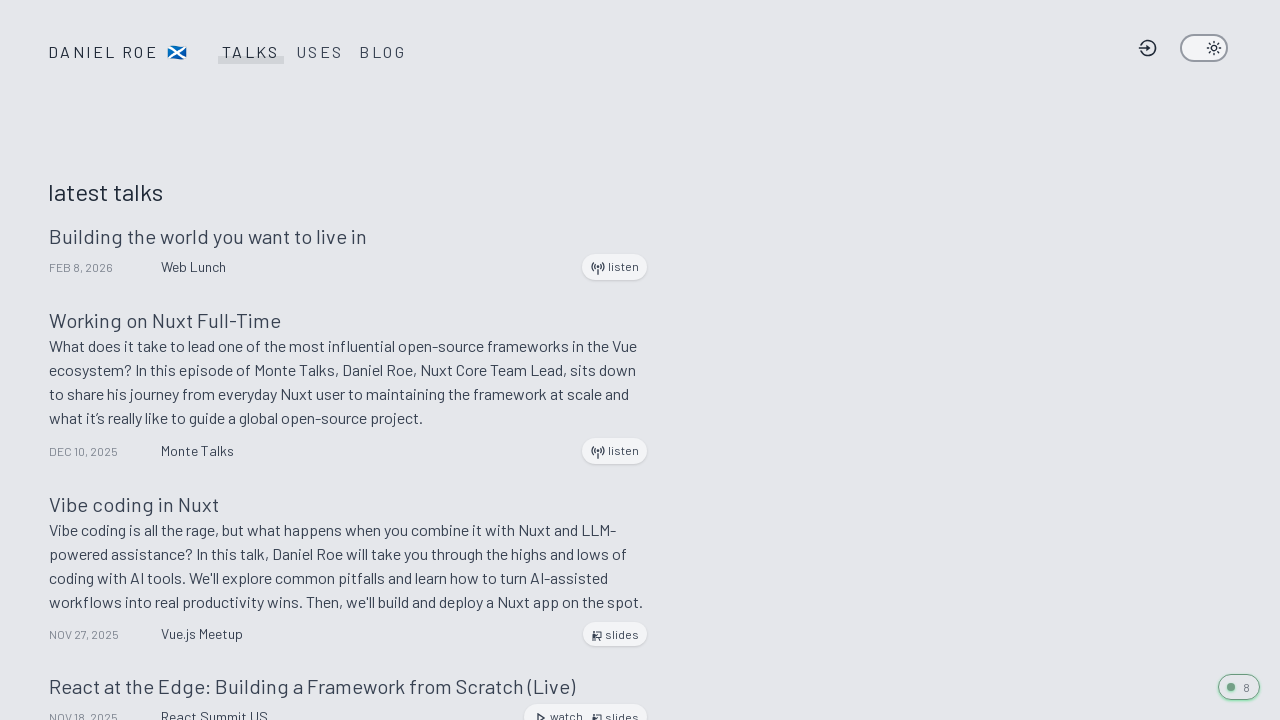

Navigated to /talks page at https://roe.dev/talks
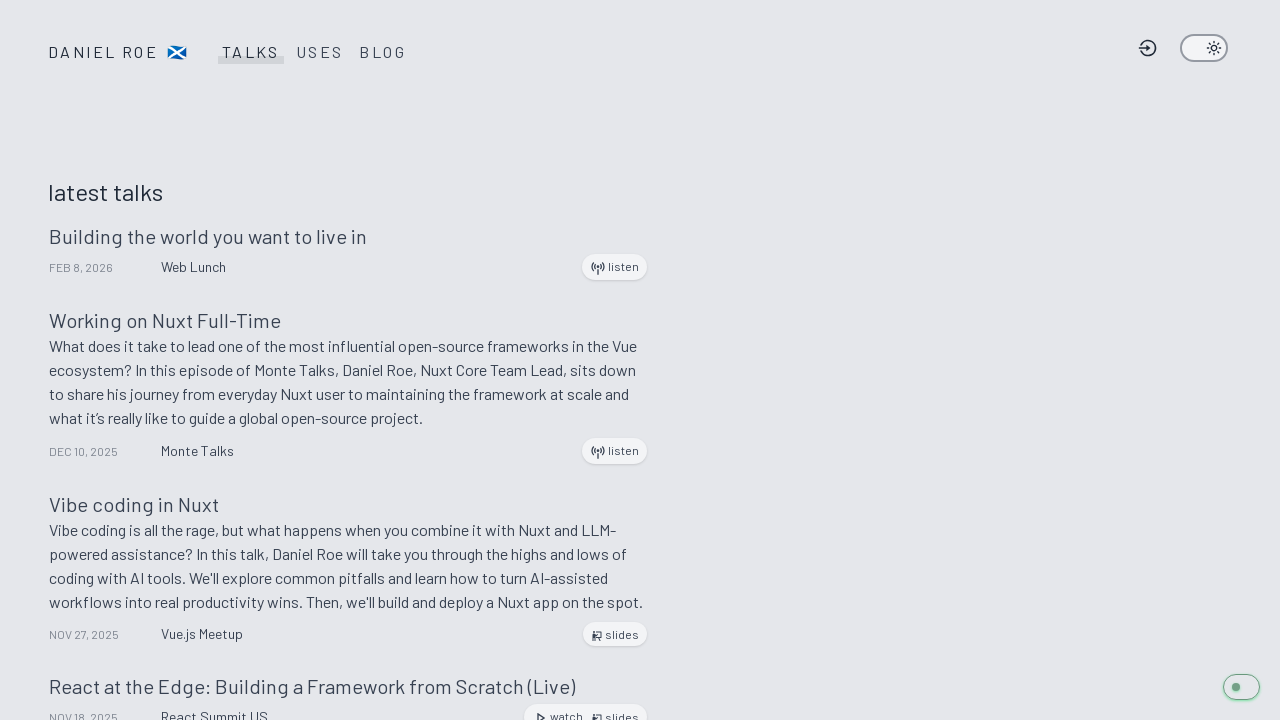

Located page title element
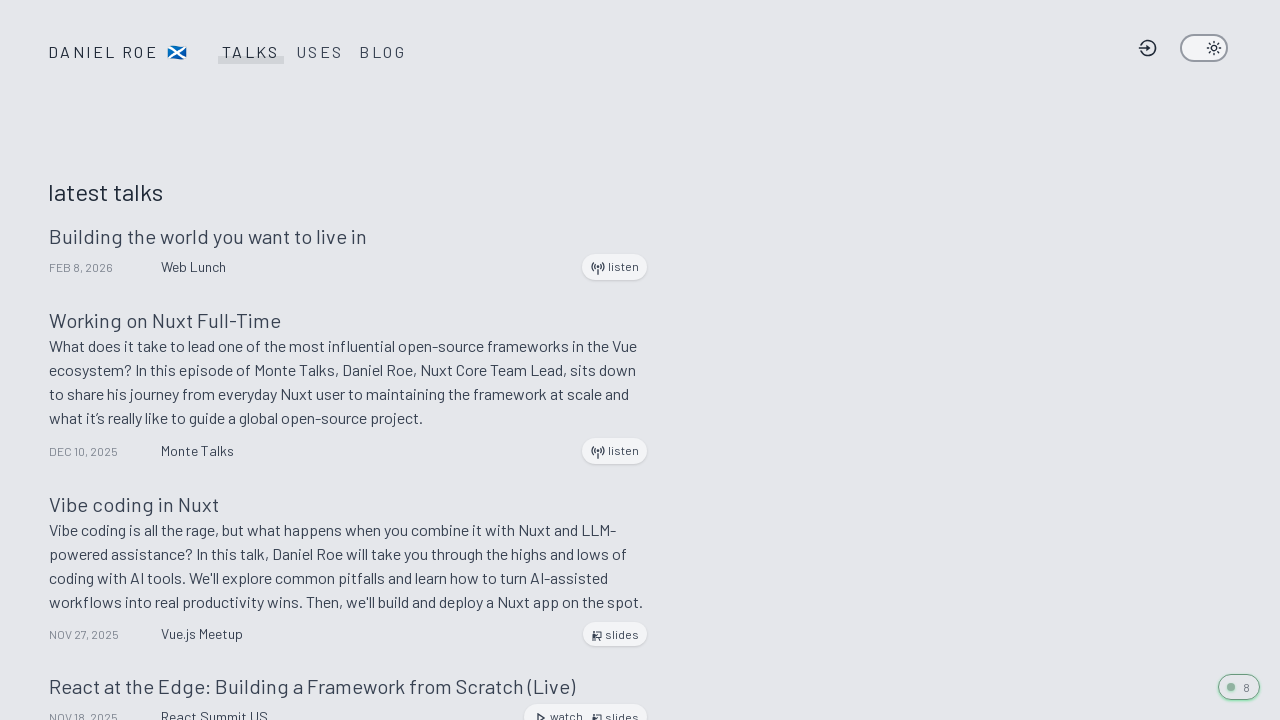

Verified page title contains 'Daniel Roe'
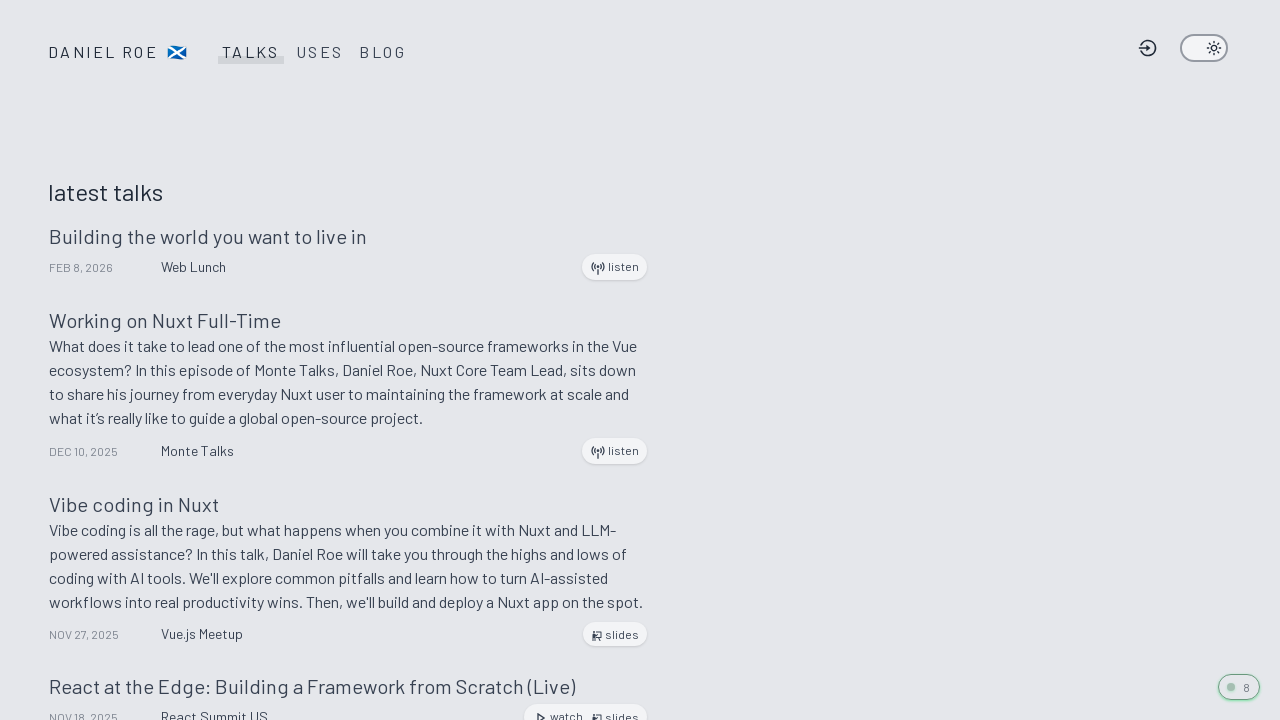

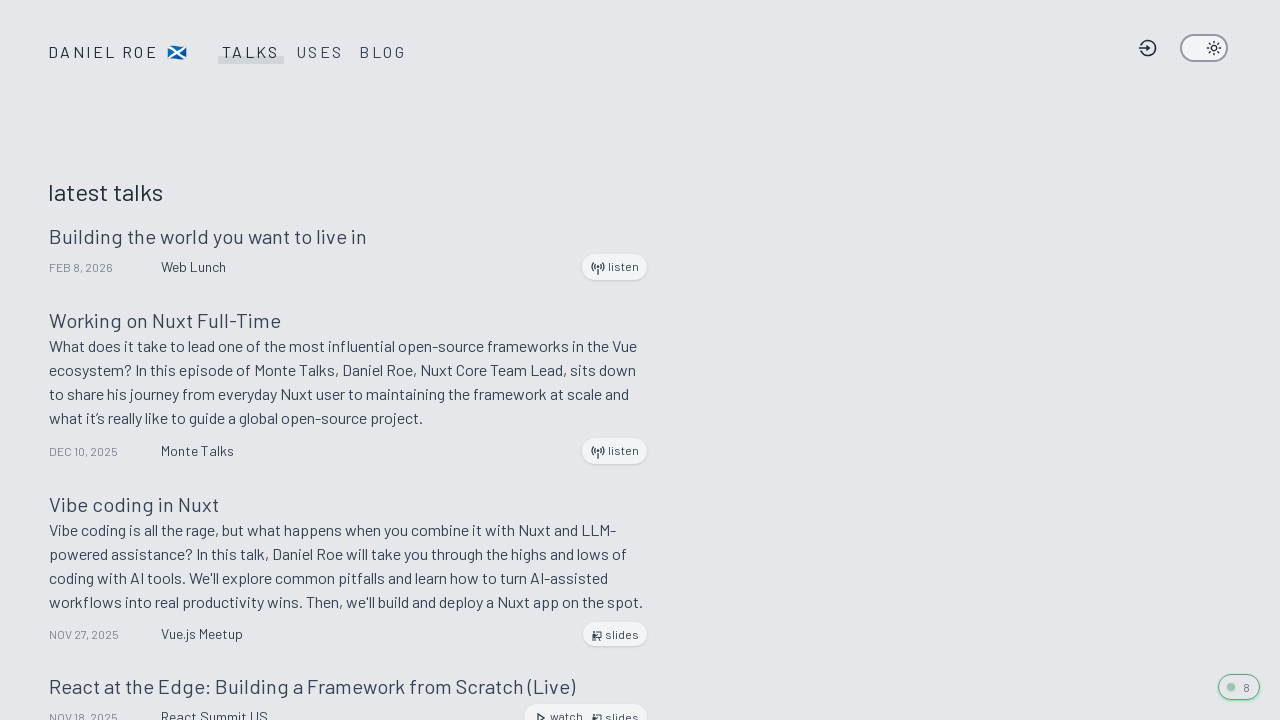